Navigates to Hepsiburada e-commerce website and waits for the page to load

Starting URL: https://hepsiburada.com

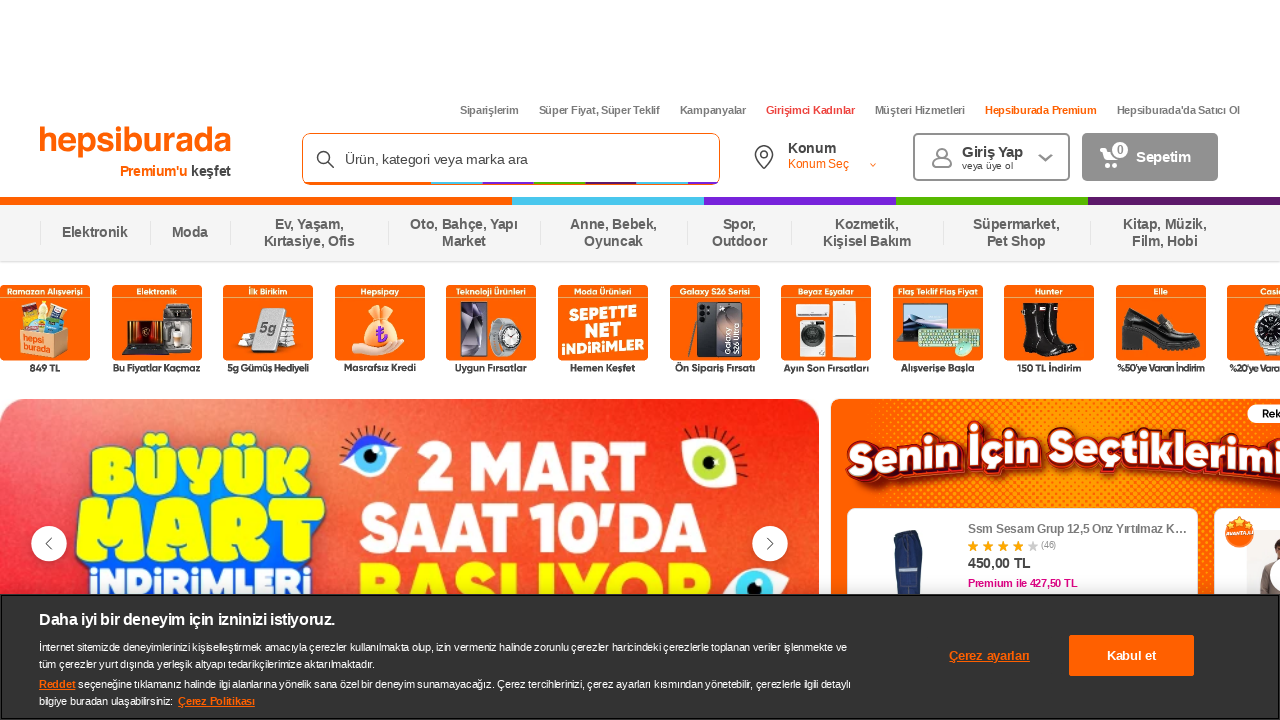

Navigated to Hepsiburada e-commerce website
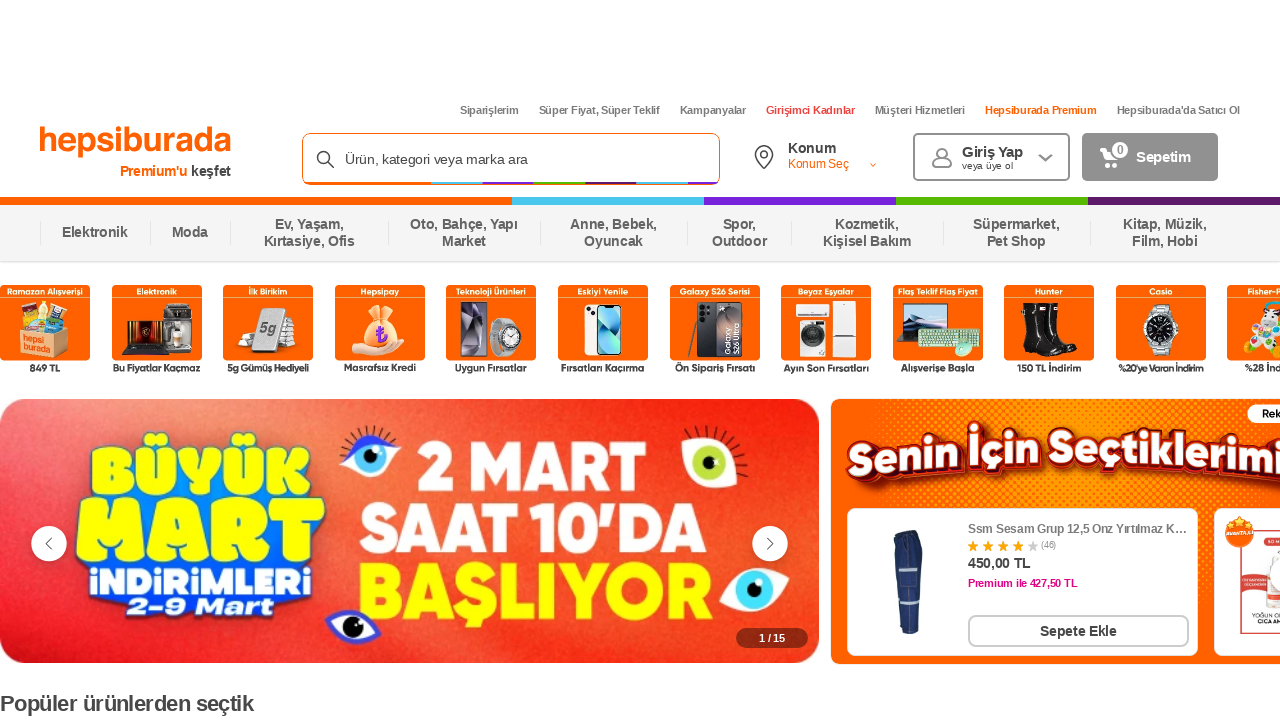

Waited for page DOM content to load
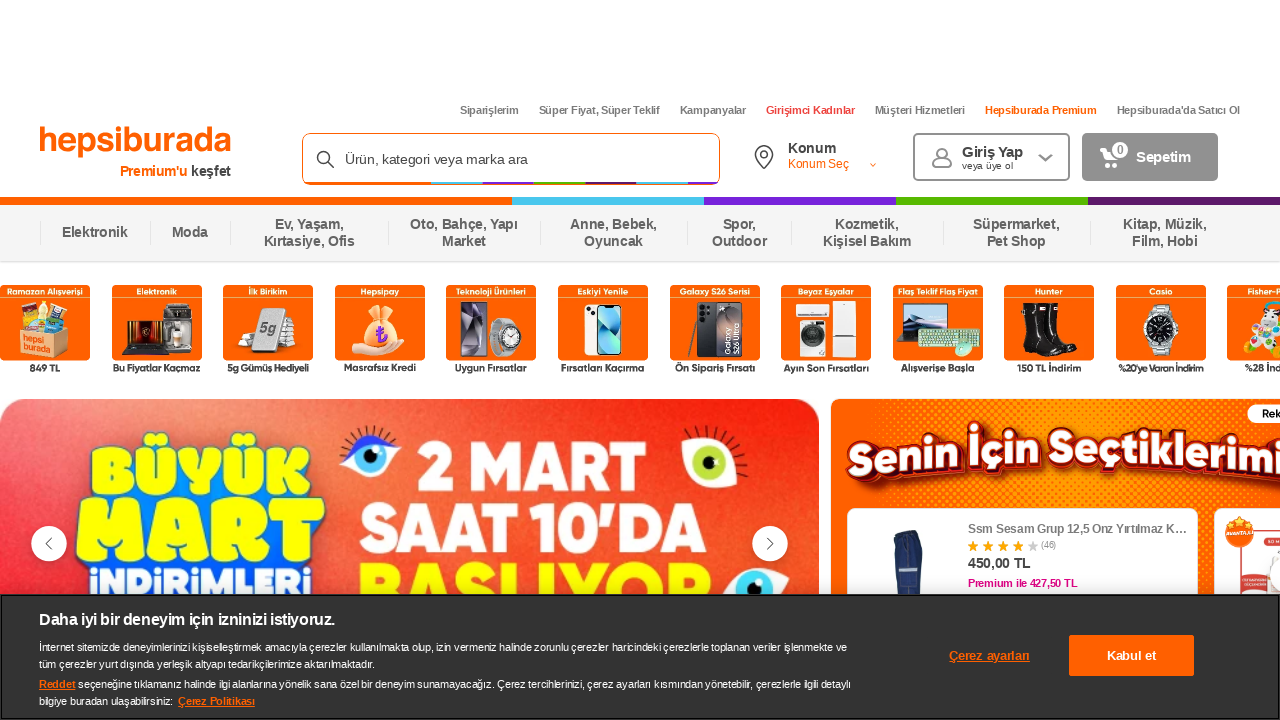

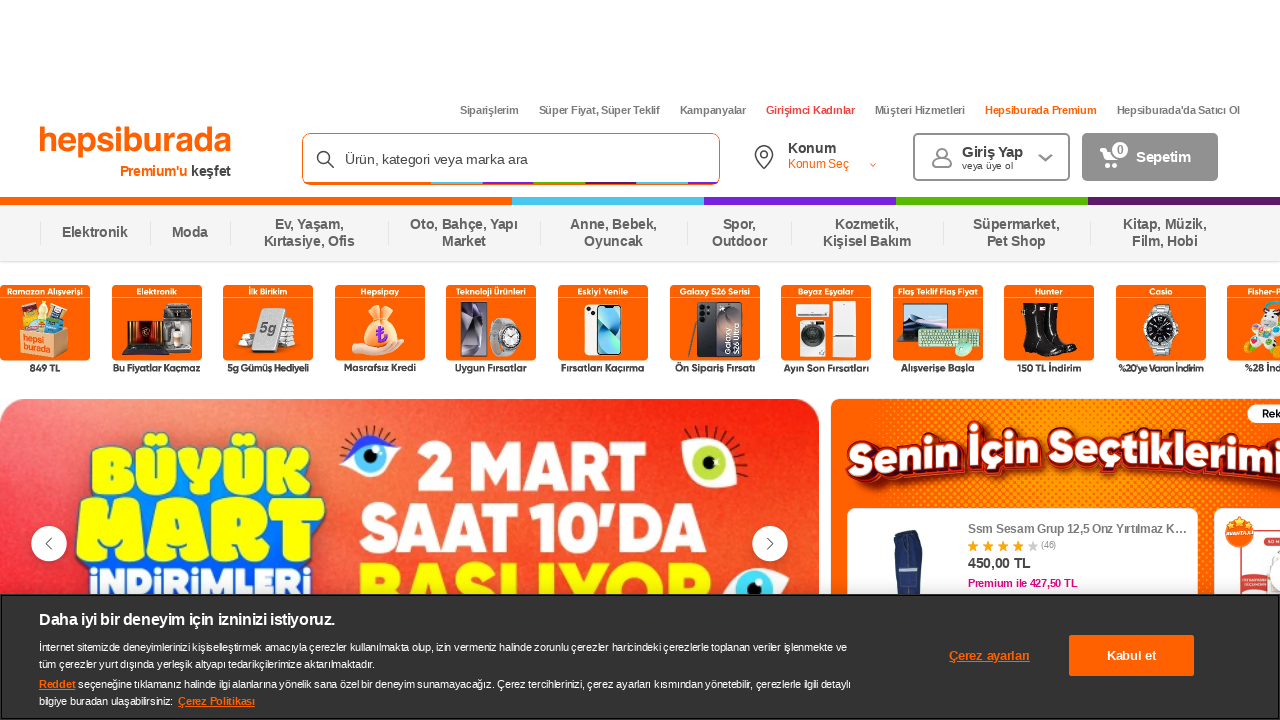